Tests JavaScript confirm popup handling by clicking the confirm button, dismissing the alert dialog, and verifying the result message shows the dismissal was successful.

Starting URL: https://the-internet.herokuapp.com/javascript_alerts

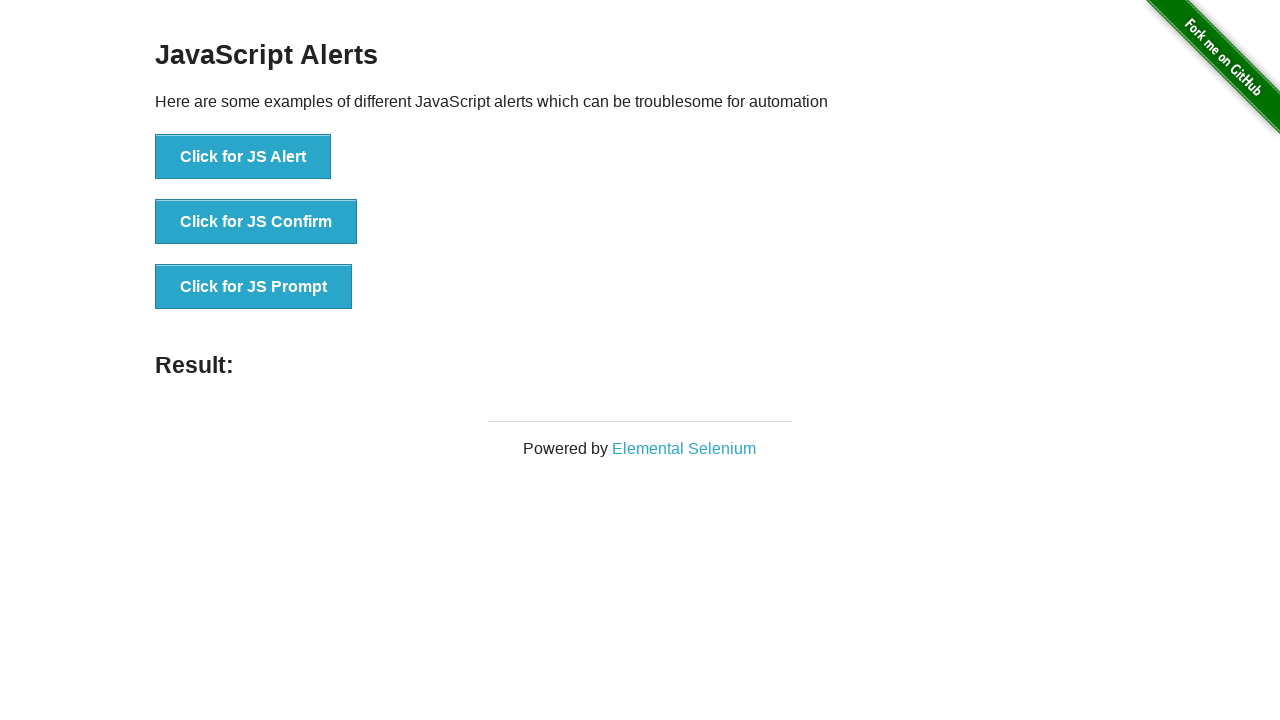

Clicked the 'Click for JS Confirm' button at (256, 222) on xpath=//button[contains(.,'Confirm')]
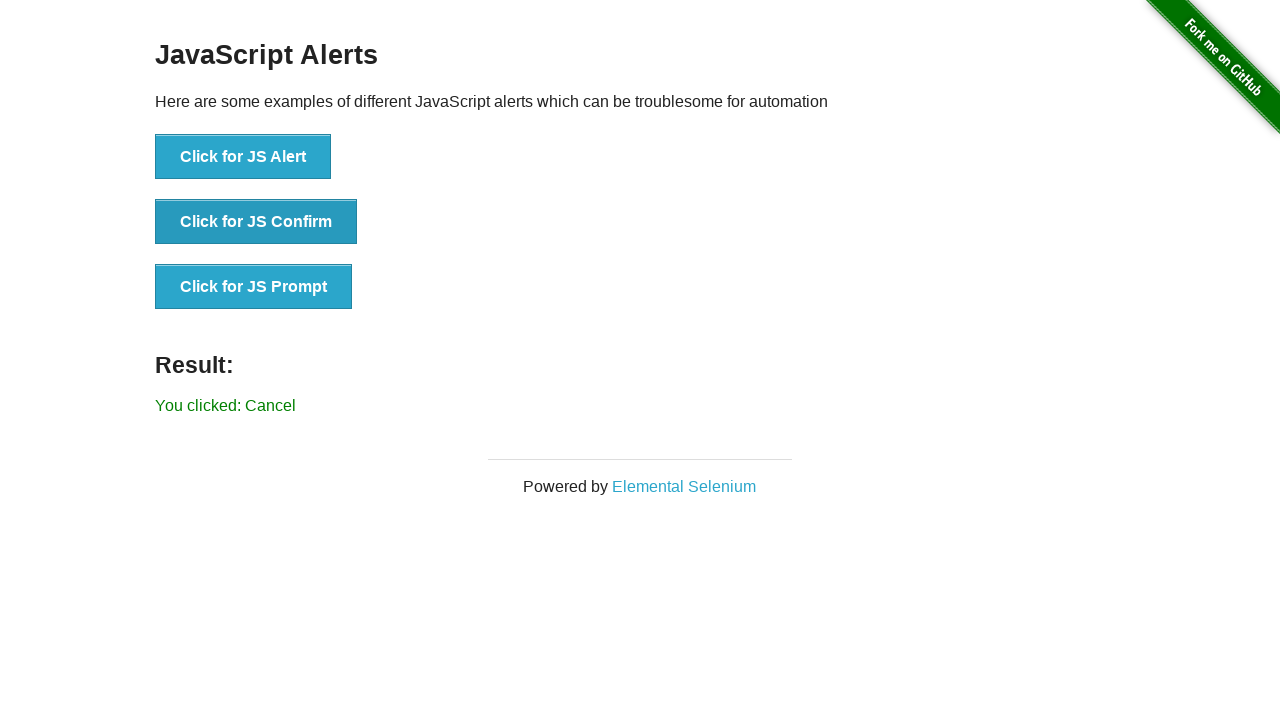

Set up dialog handler to dismiss confirm popup
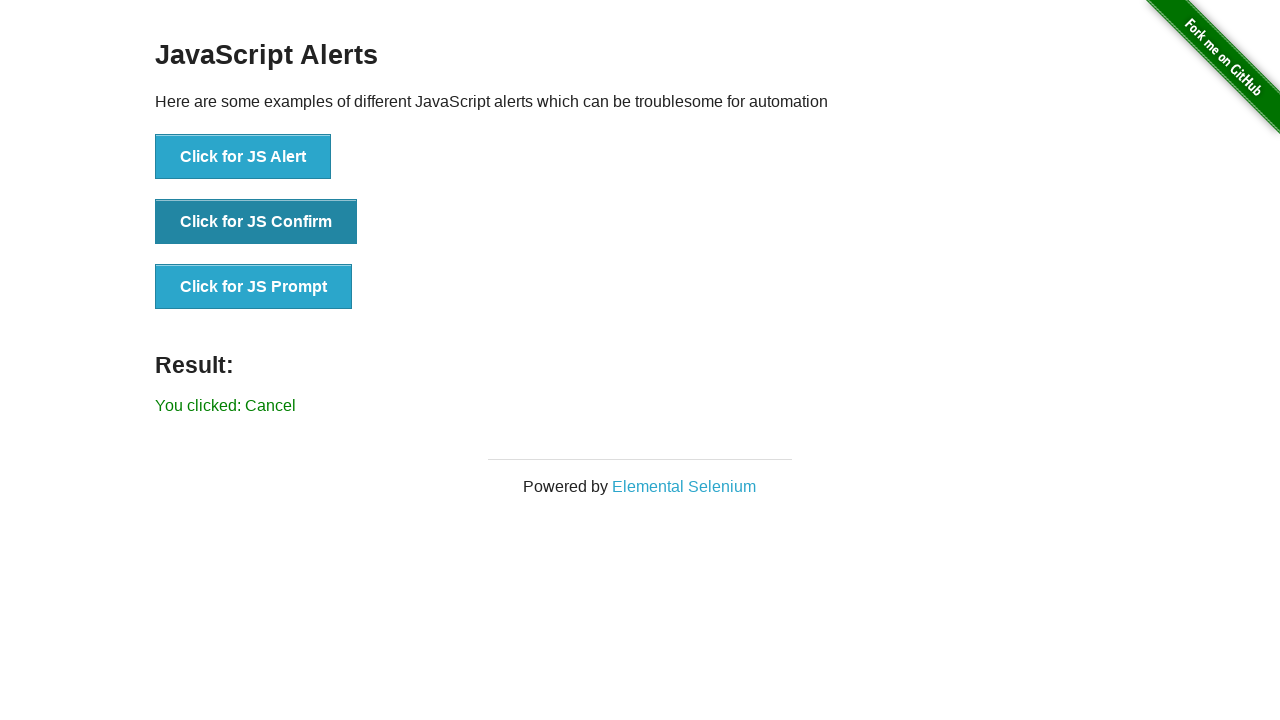

Clicked the 'Click for JS Confirm' button again to trigger dialog with handler at (256, 222) on xpath=//button[contains(.,'Confirm')]
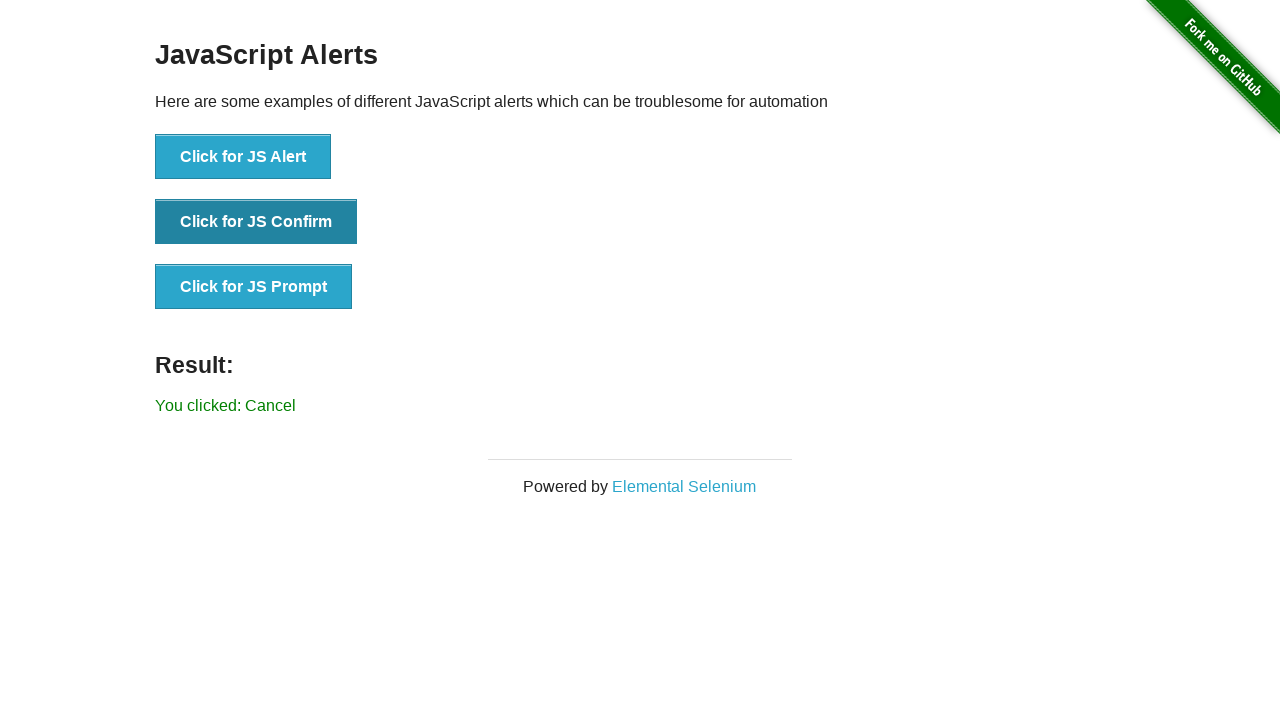

Result message element loaded after dismissing confirm dialog
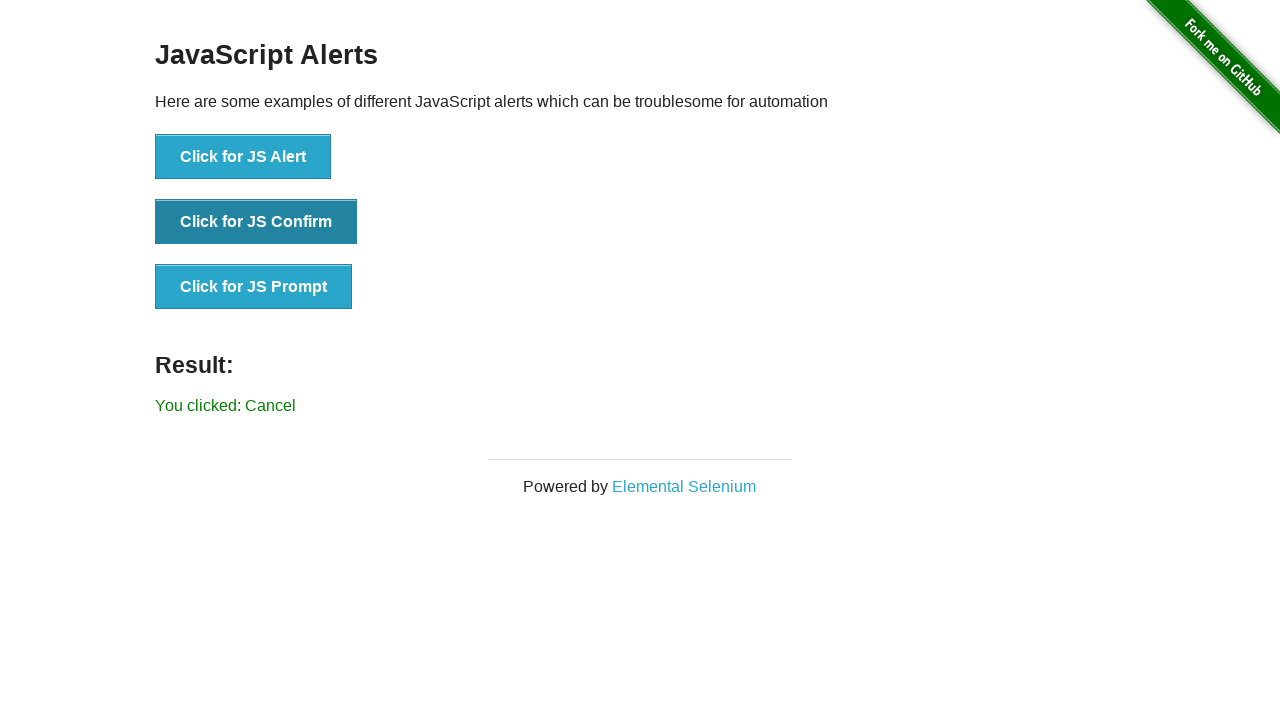

Retrieved result message text: 'You clicked: Cancel'
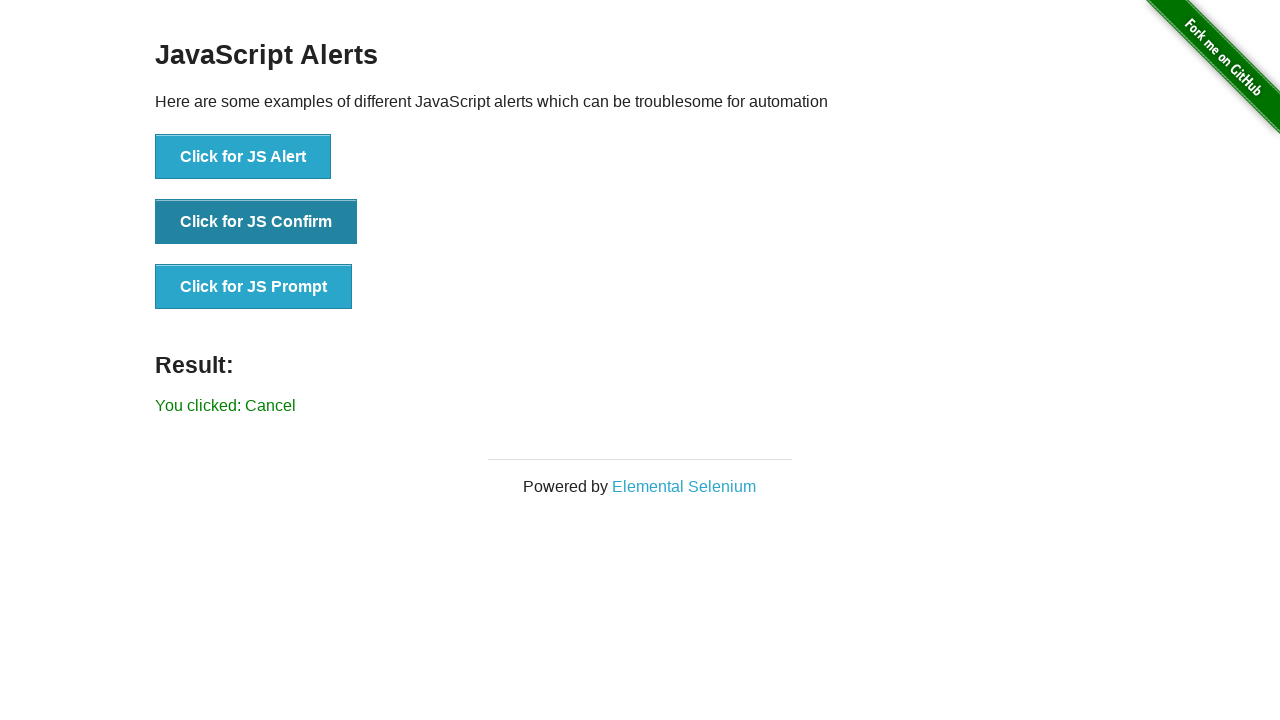

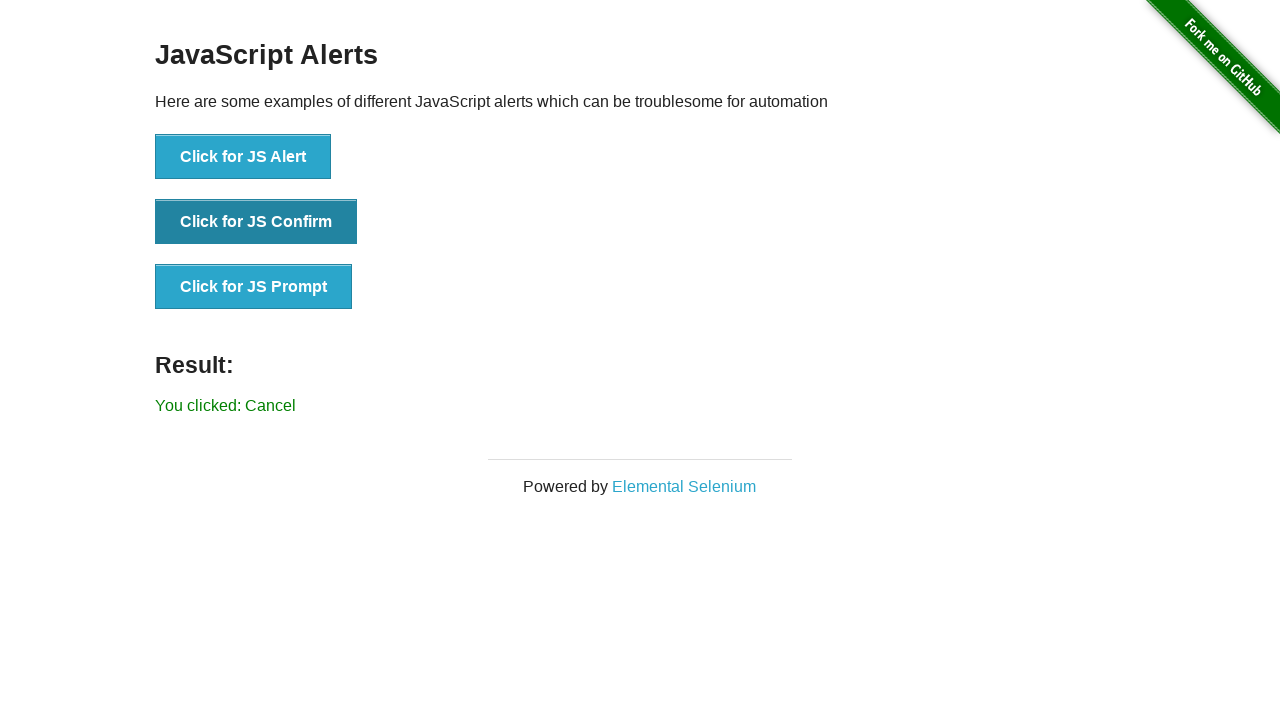